Tests calendar date picker functionality by clicking through the calendar navigation to select a specific year (2027)

Starting URL: https://rahulshettyacademy.com/seleniumPractise/#/offers

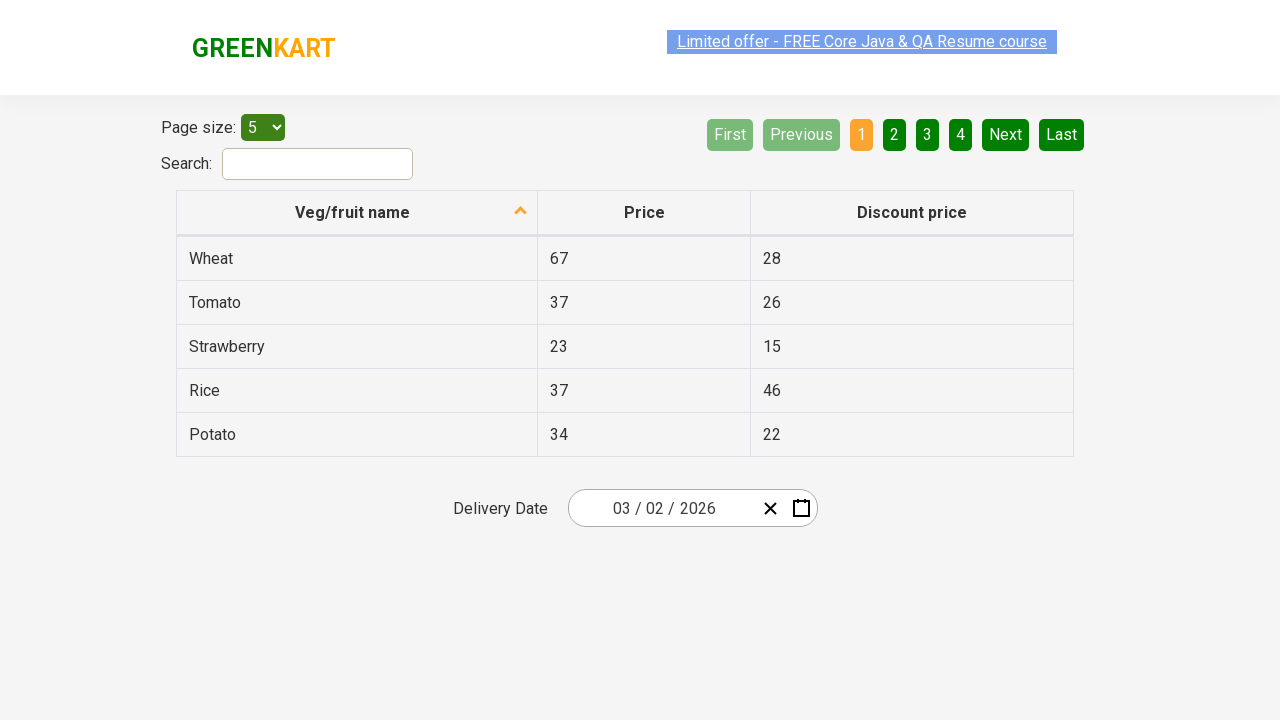

Clicked date picker input group to open calendar at (662, 508) on .react-date-picker__inputGroup
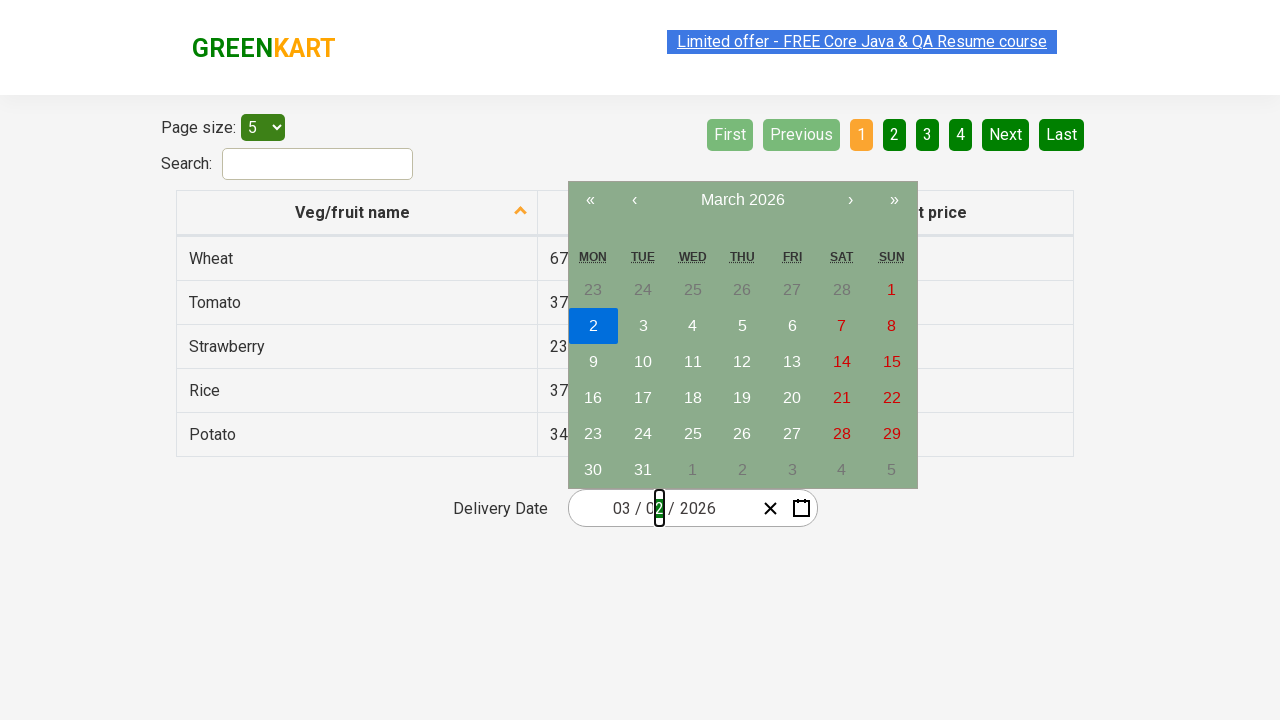

Clicked navigation label to switch to month view at (742, 200) on .react-calendar__navigation__label__labelText
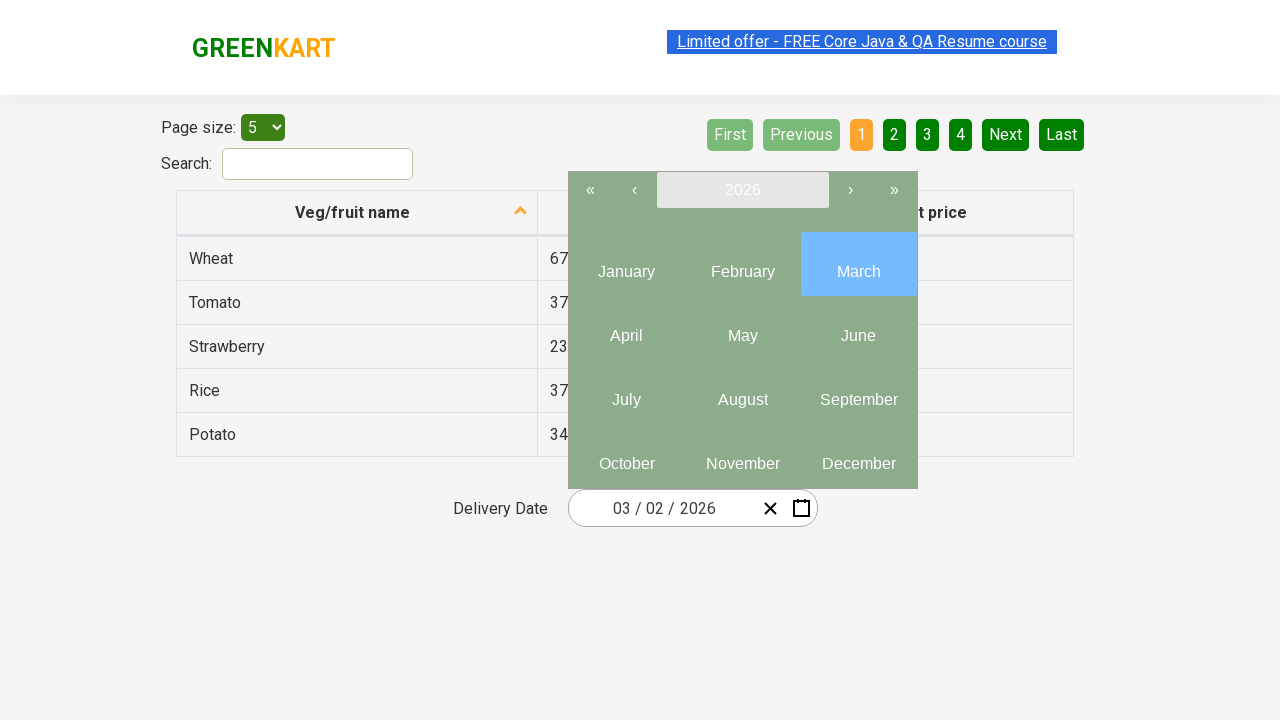

Clicked navigation label again to switch to year view at (742, 190) on .react-calendar__navigation__label__labelText
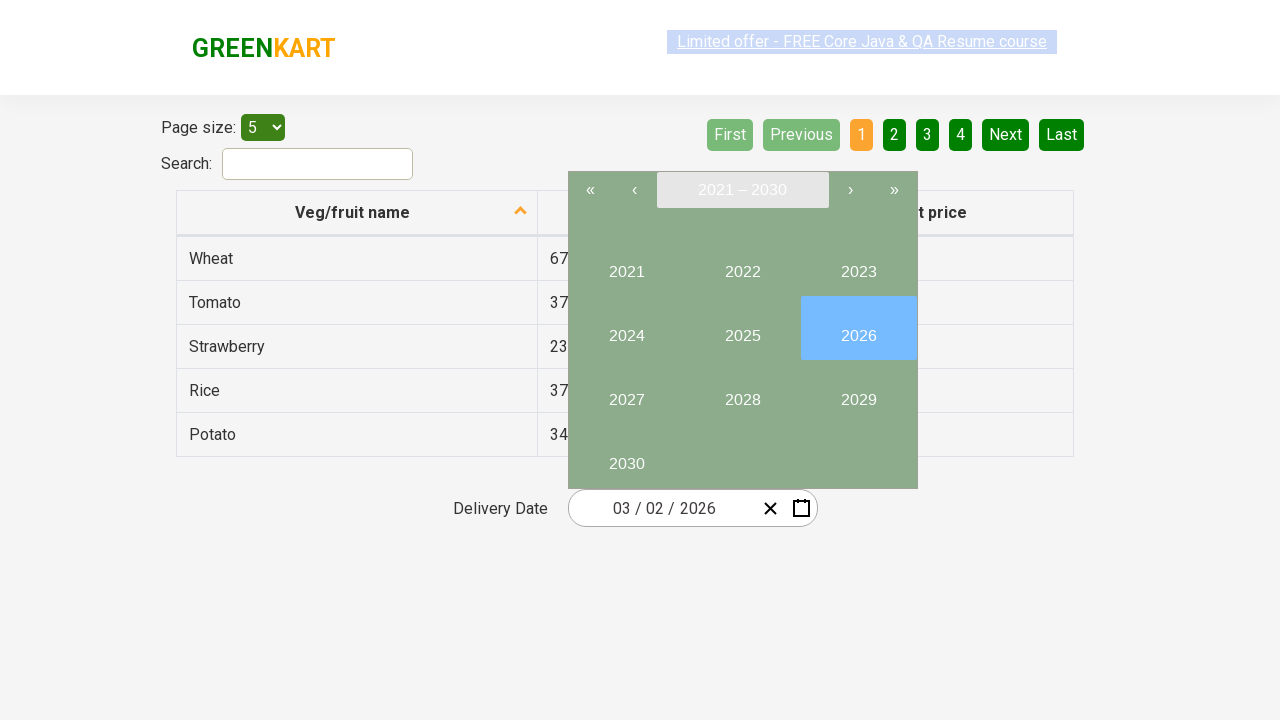

Selected year 2027 from calendar picker at (626, 392) on button:has-text("2027")
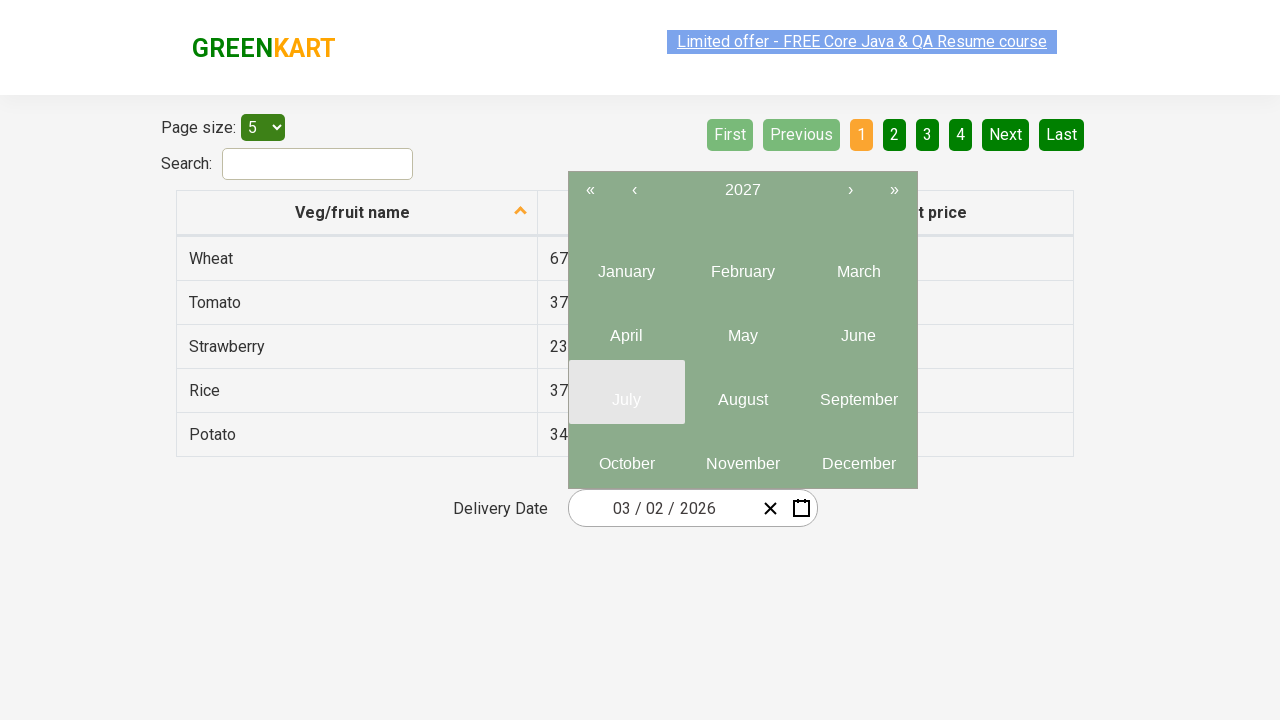

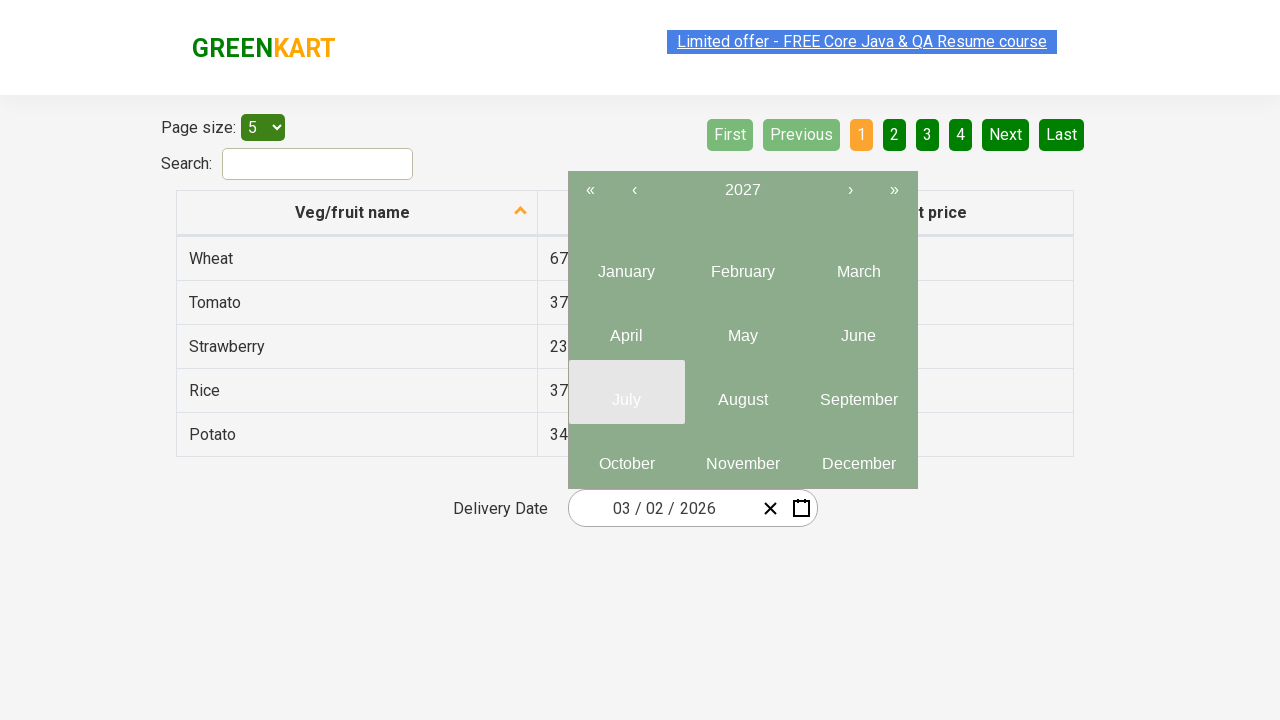